Tests adding specific items (Cucumber, Brocolli, Beetroot) to cart on a vegetable shopping practice site by iterating through products and clicking Add to Cart for matching items

Starting URL: https://rahulshettyacademy.com/seleniumPractise/

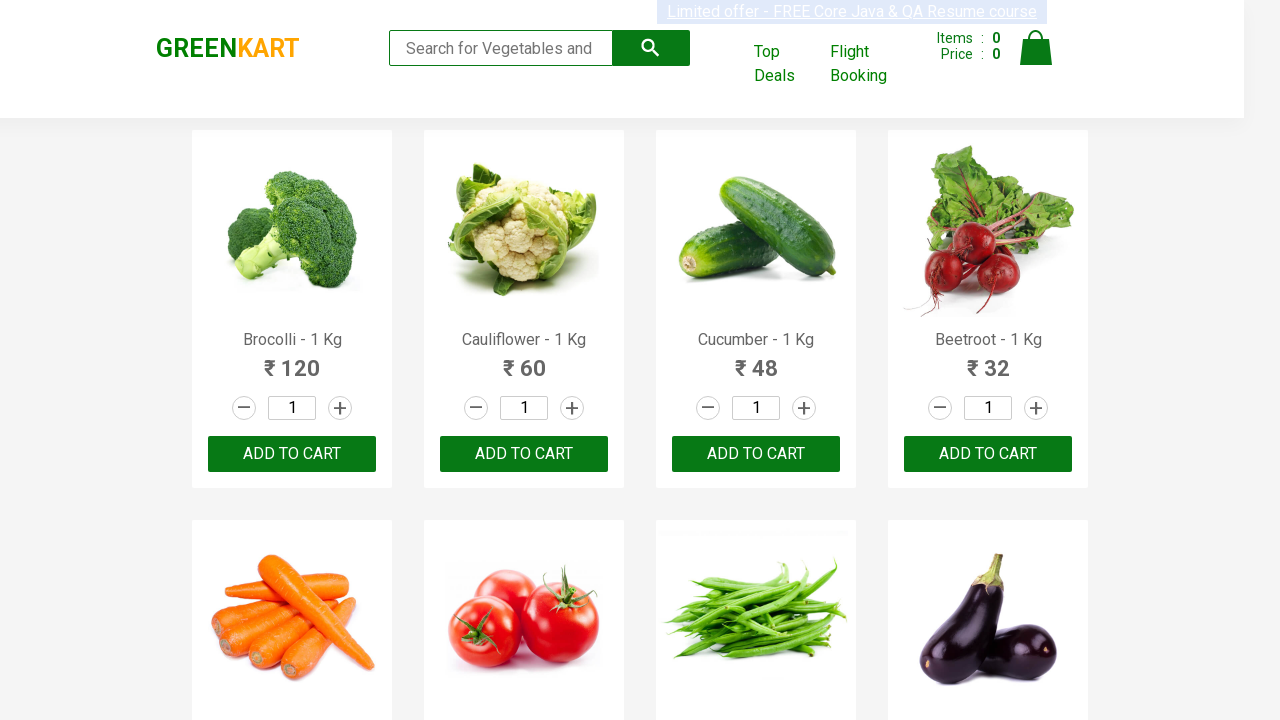

Waited for product names to load on vegetable shopping site
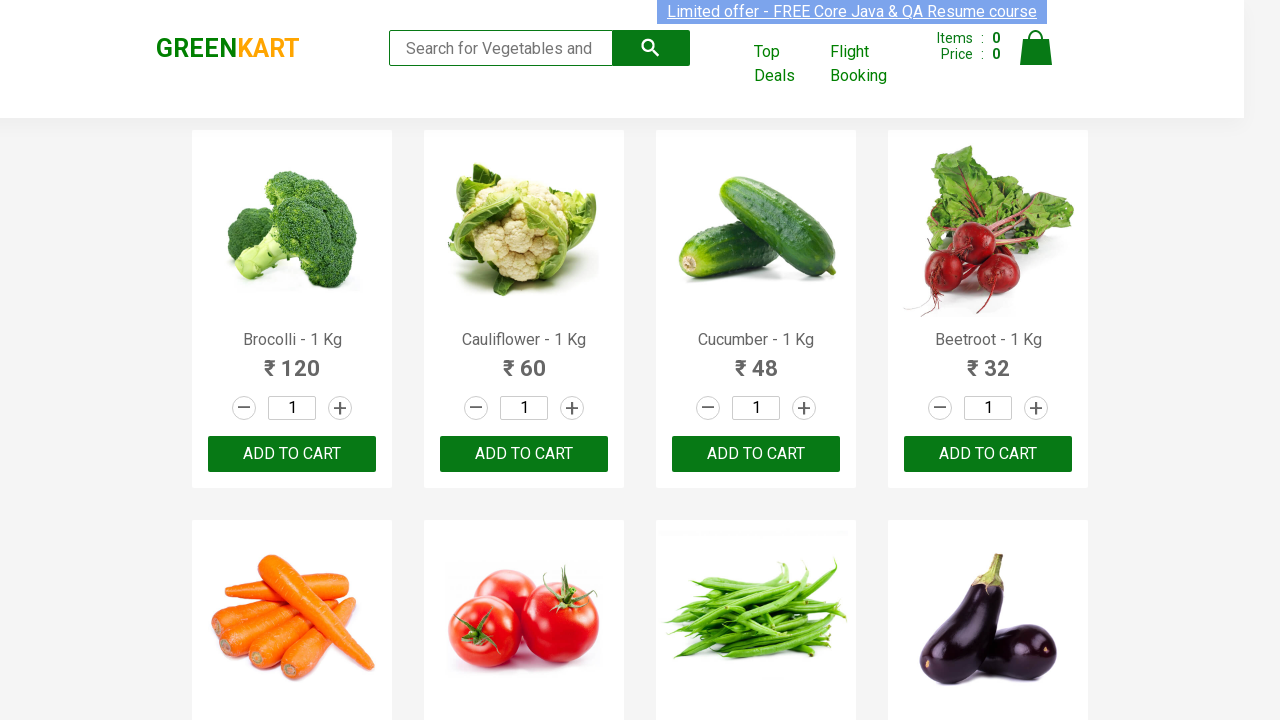

Retrieved all product name elements from the page
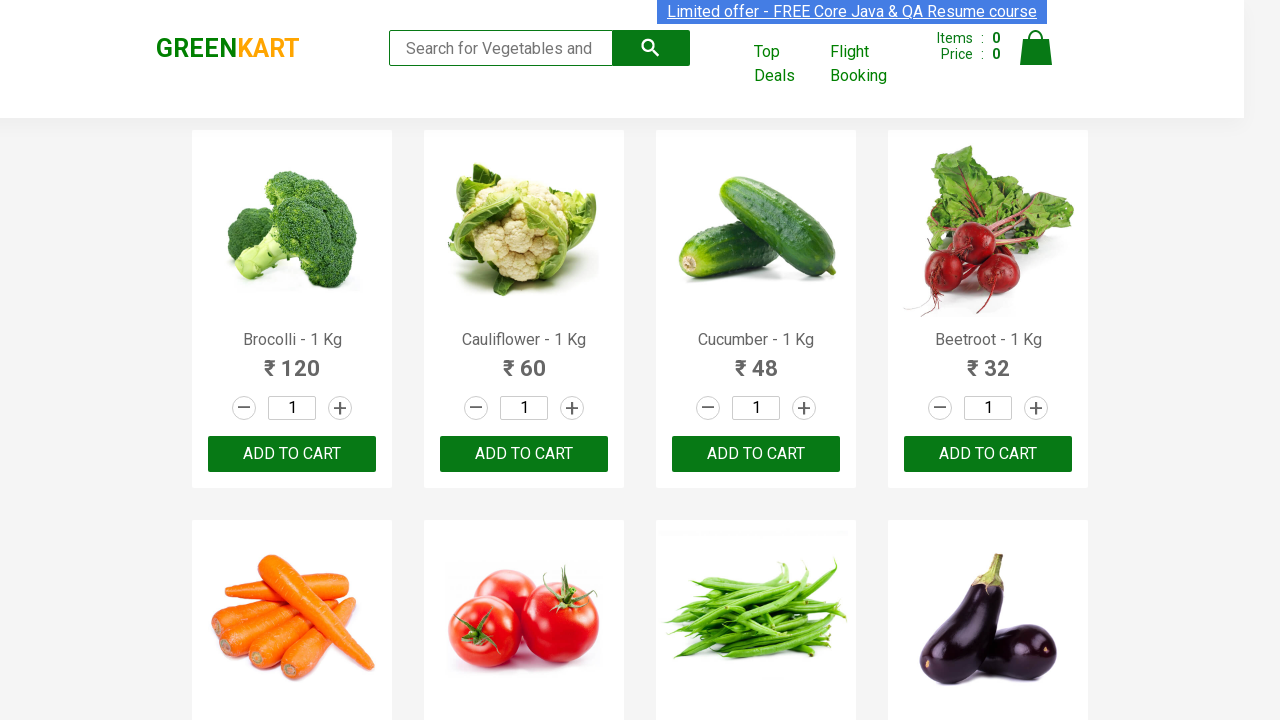

Clicked 'Add to Cart' button for Brocolli at (292, 454) on xpath=//div[@class='product-action']/button >> nth=0
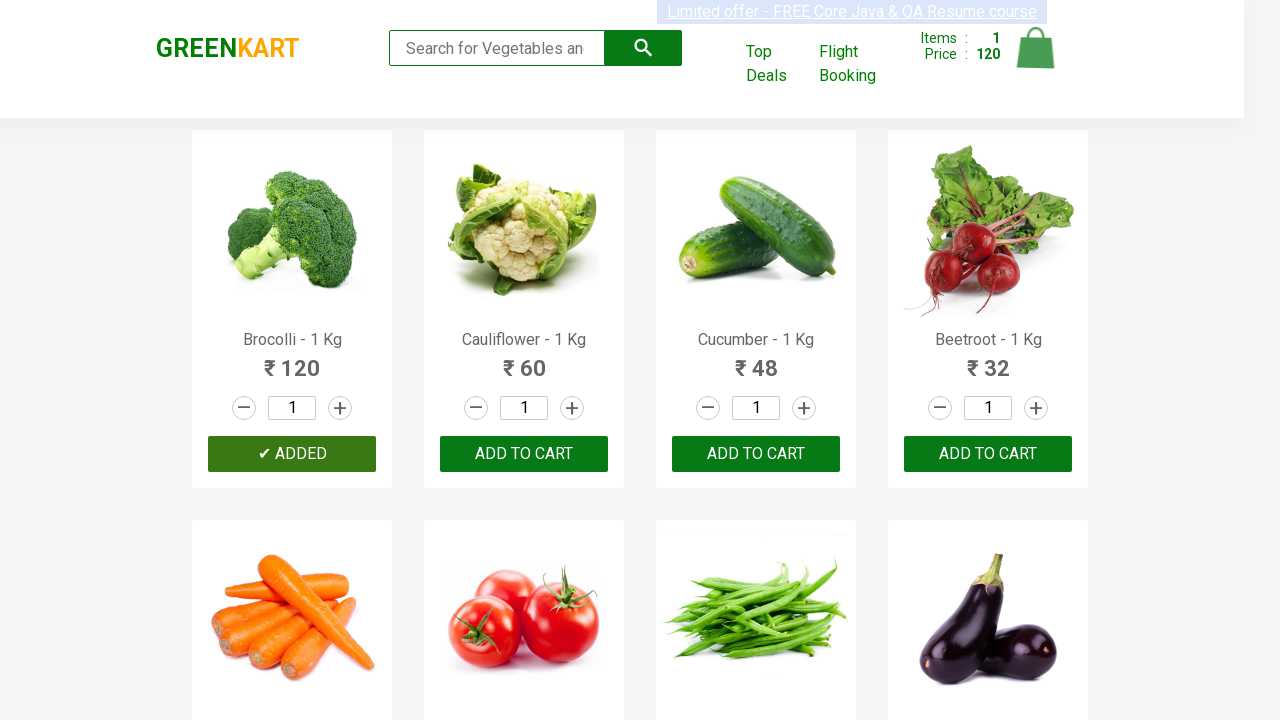

Clicked 'Add to Cart' button for Cucumber at (756, 454) on xpath=//div[@class='product-action']/button >> nth=2
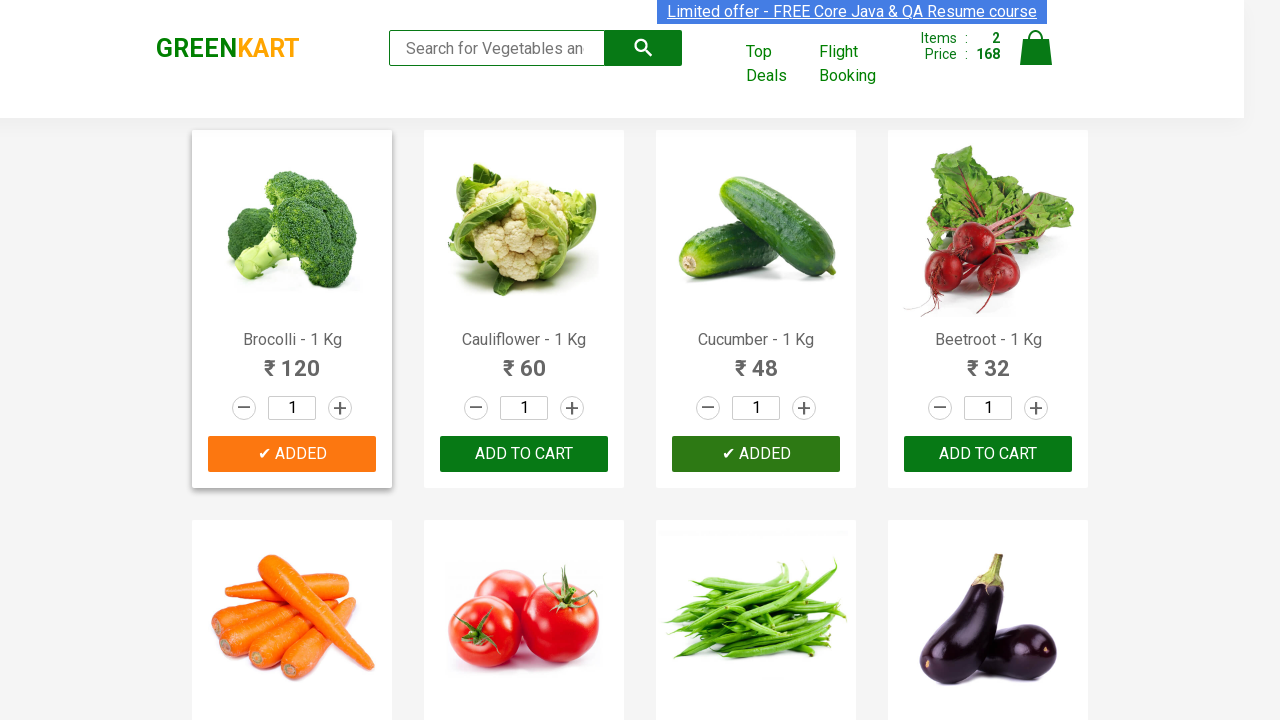

Clicked 'Add to Cart' button for Beetroot at (988, 454) on xpath=//div[@class='product-action']/button >> nth=3
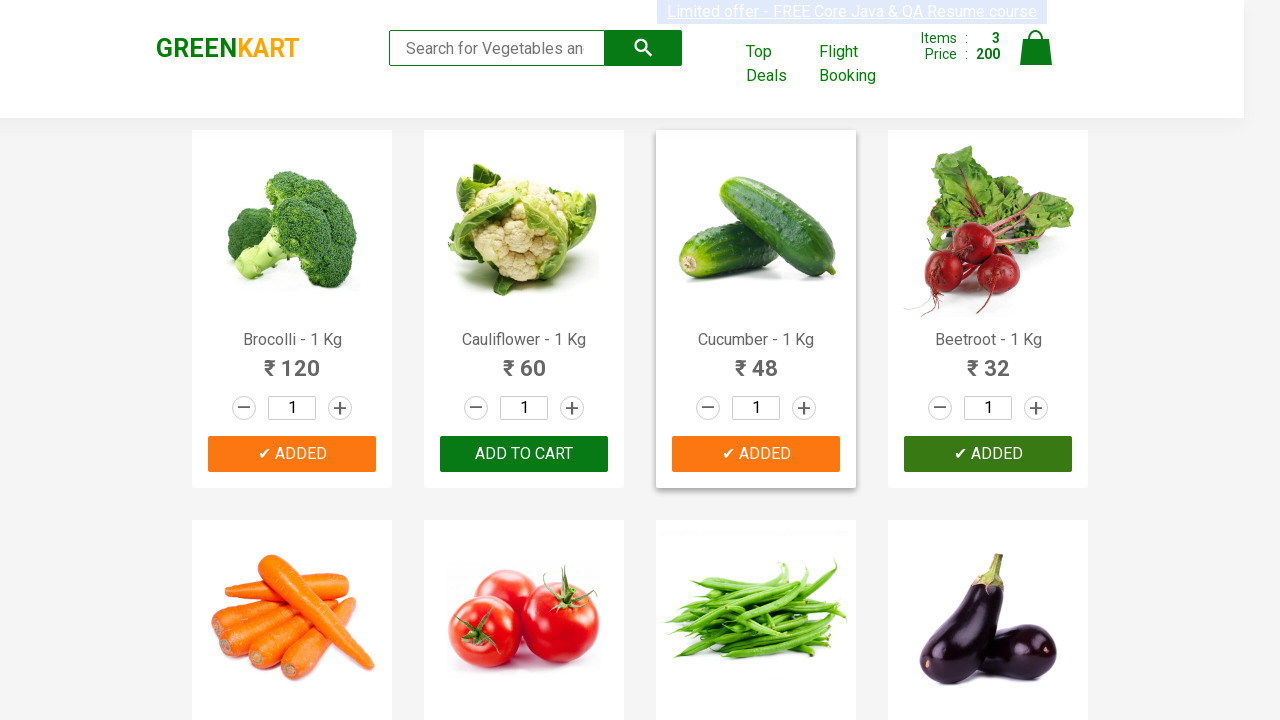

All required items (Cucumber, Brocolli, Beetroot) have been added to cart
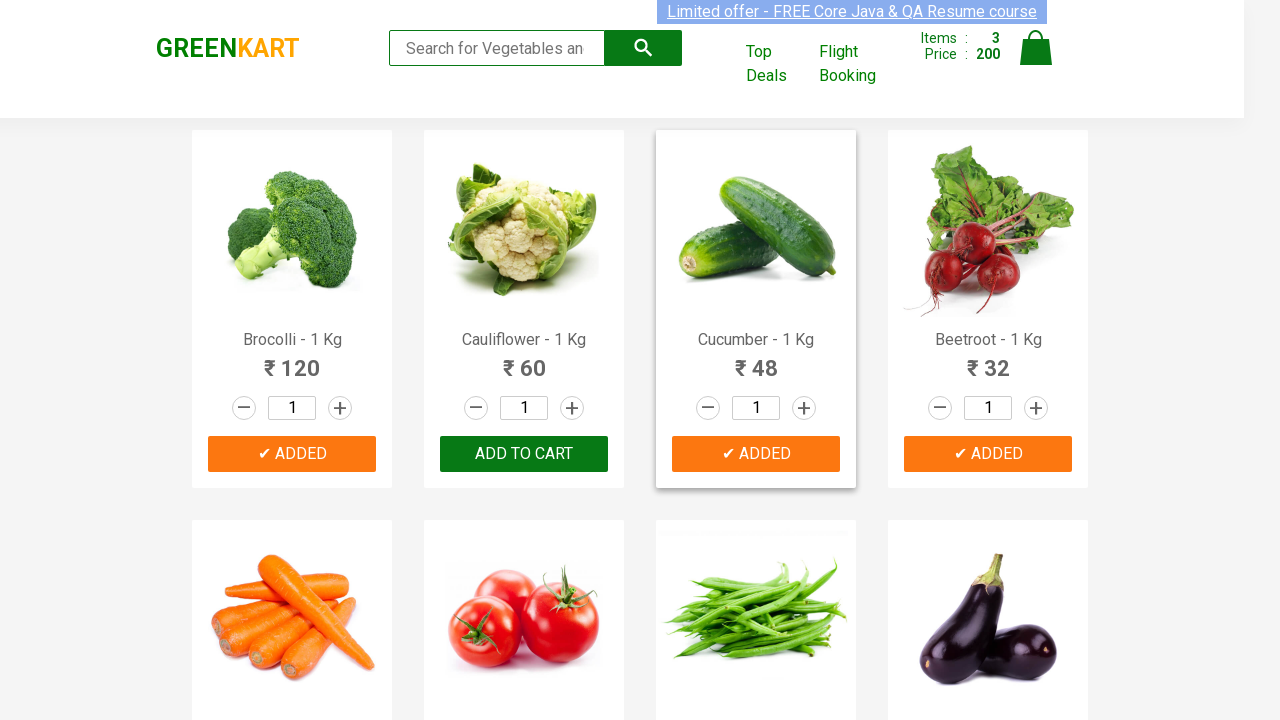

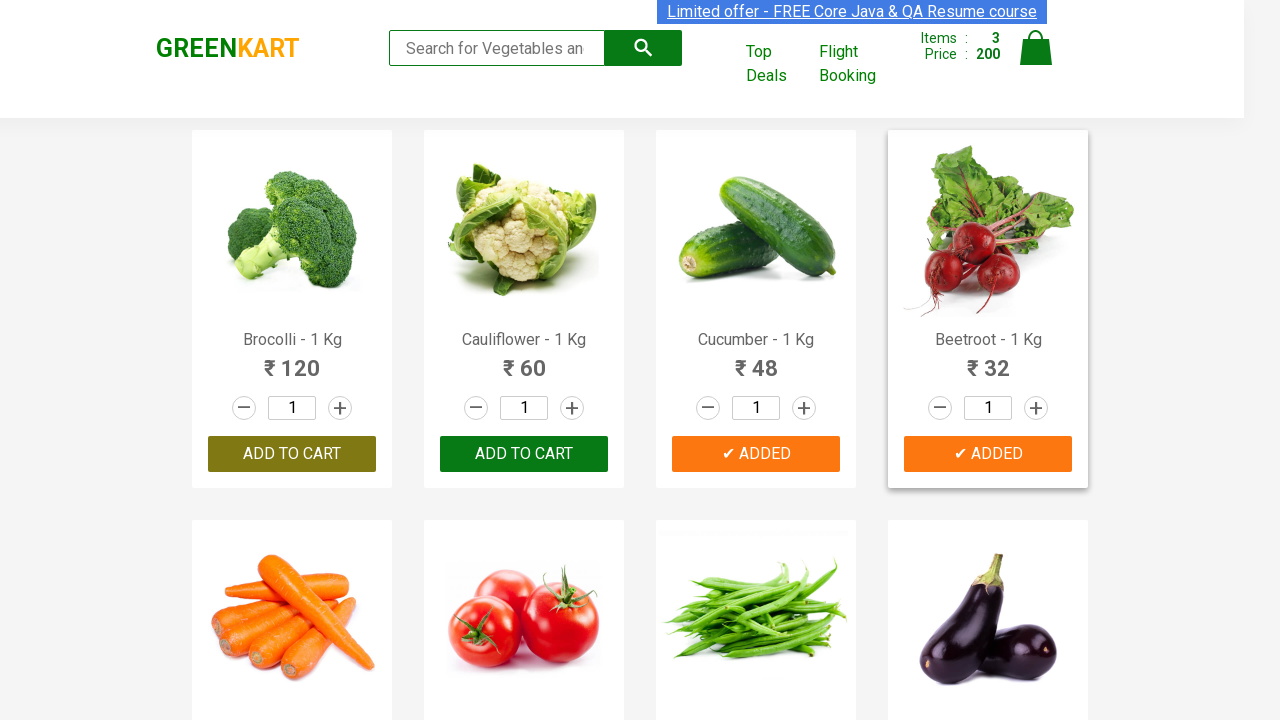